Tests browser back button navigation between All, Active, and Completed filter views

Starting URL: https://demo.playwright.dev/todomvc/

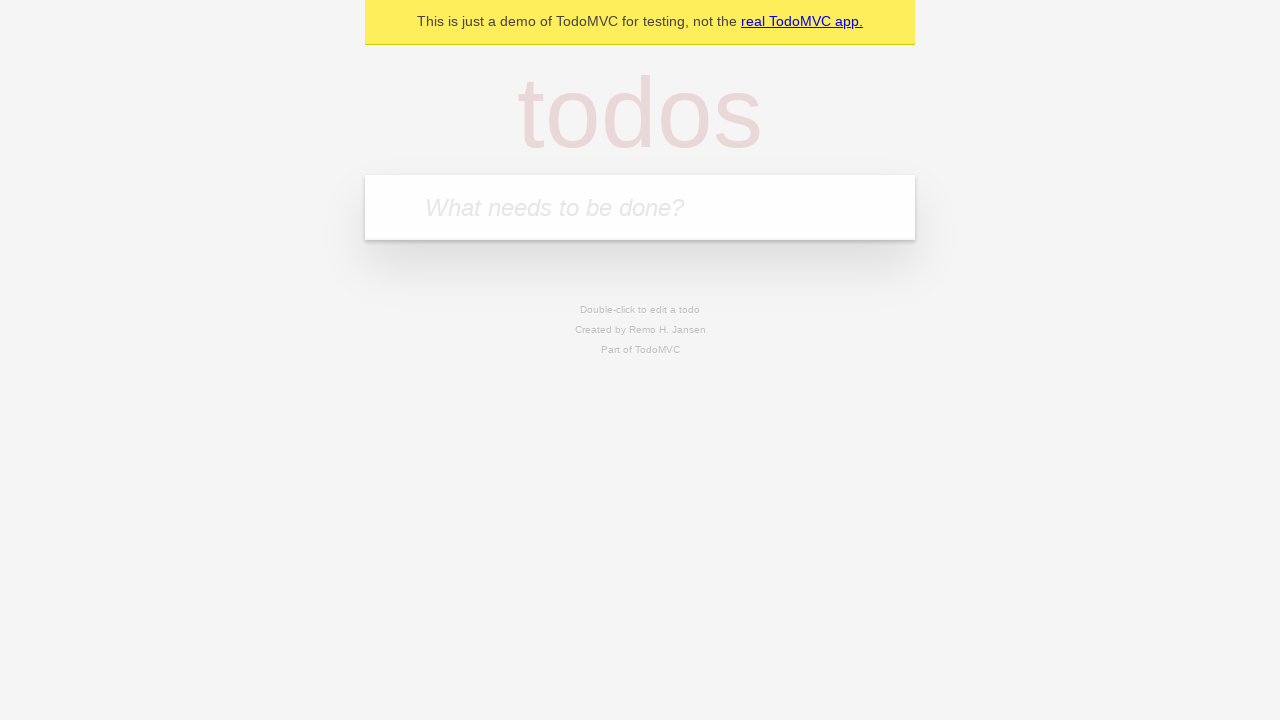

Filled todo input with 'buy some cheese' on internal:attr=[placeholder="What needs to be done?"i]
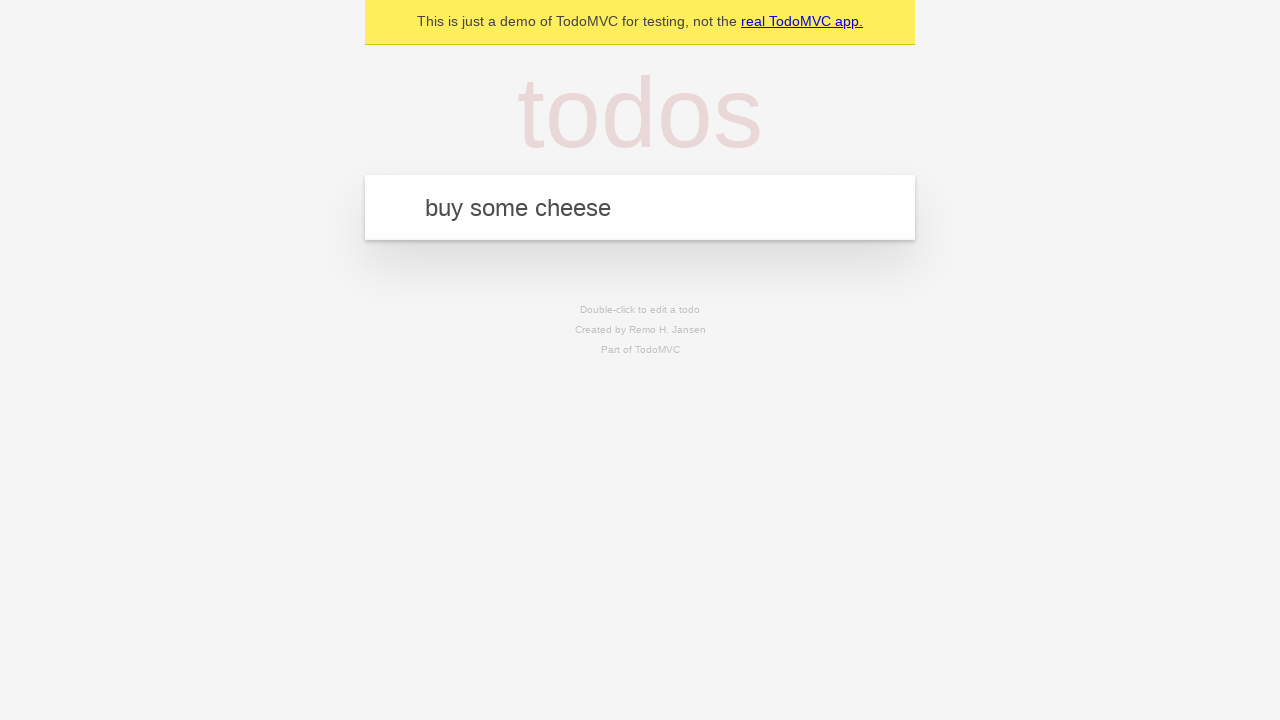

Pressed Enter to add first todo item on internal:attr=[placeholder="What needs to be done?"i]
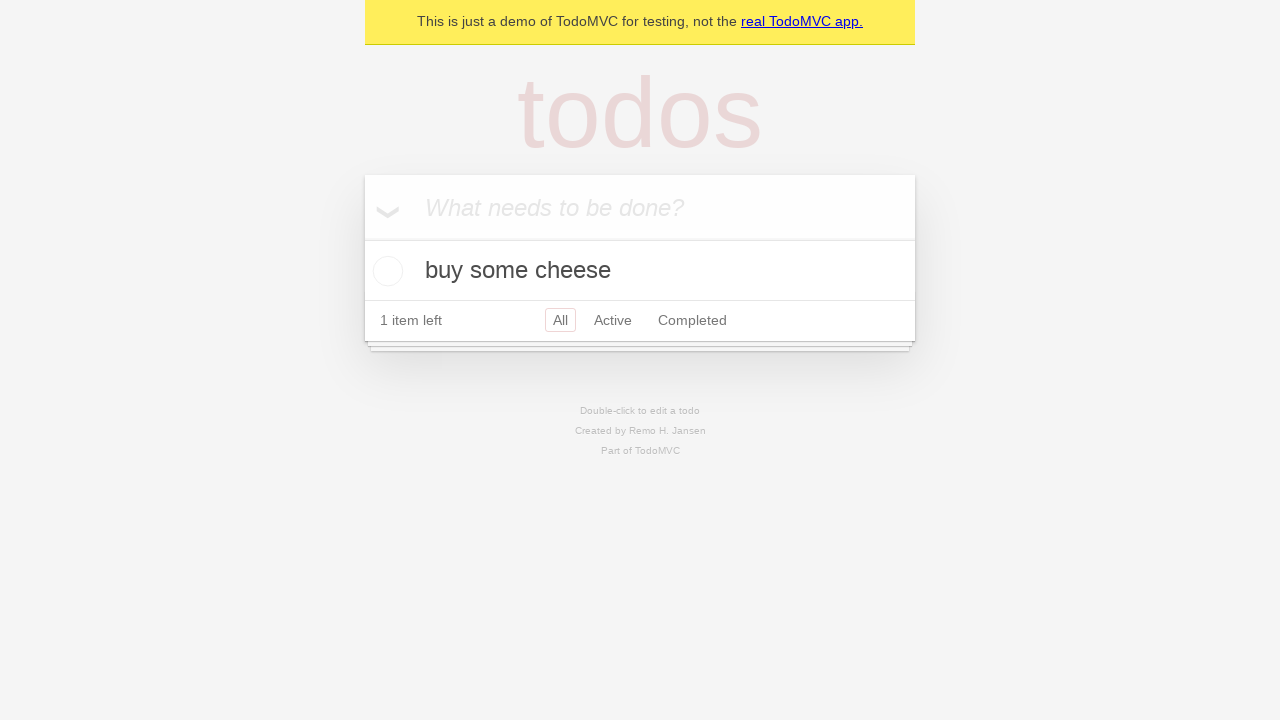

Filled todo input with 'feed the cat' on internal:attr=[placeholder="What needs to be done?"i]
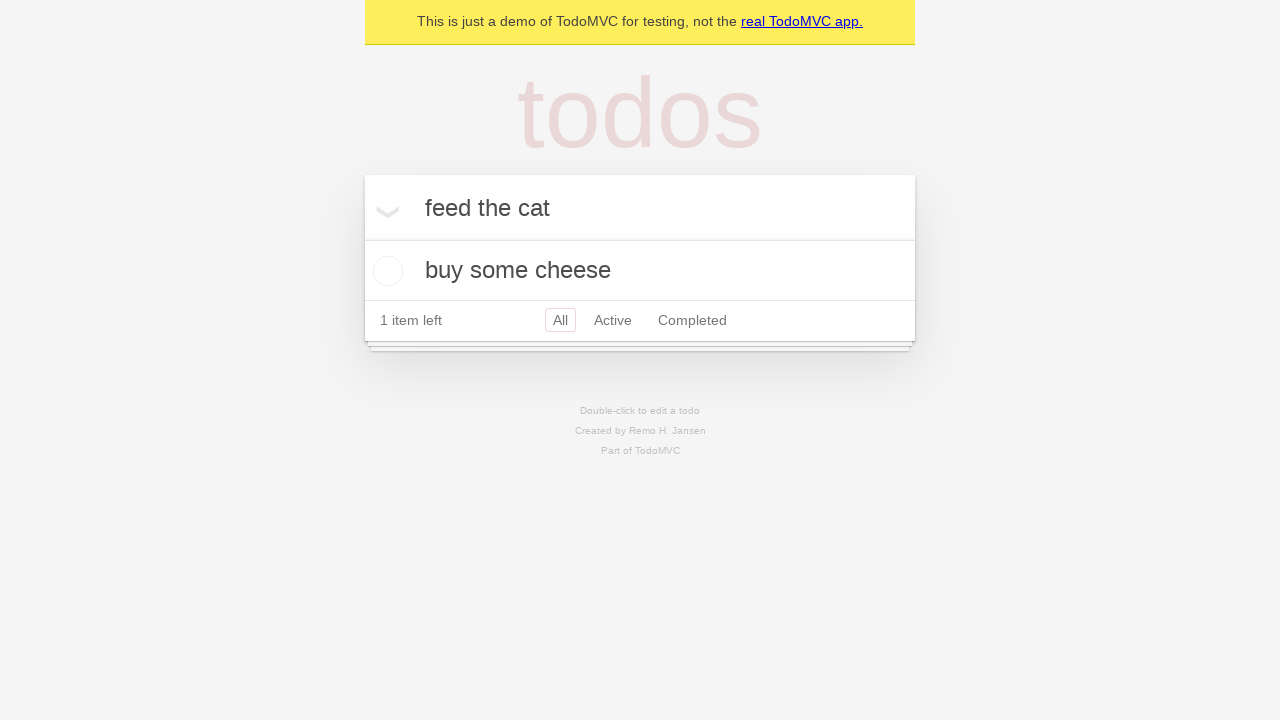

Pressed Enter to add second todo item on internal:attr=[placeholder="What needs to be done?"i]
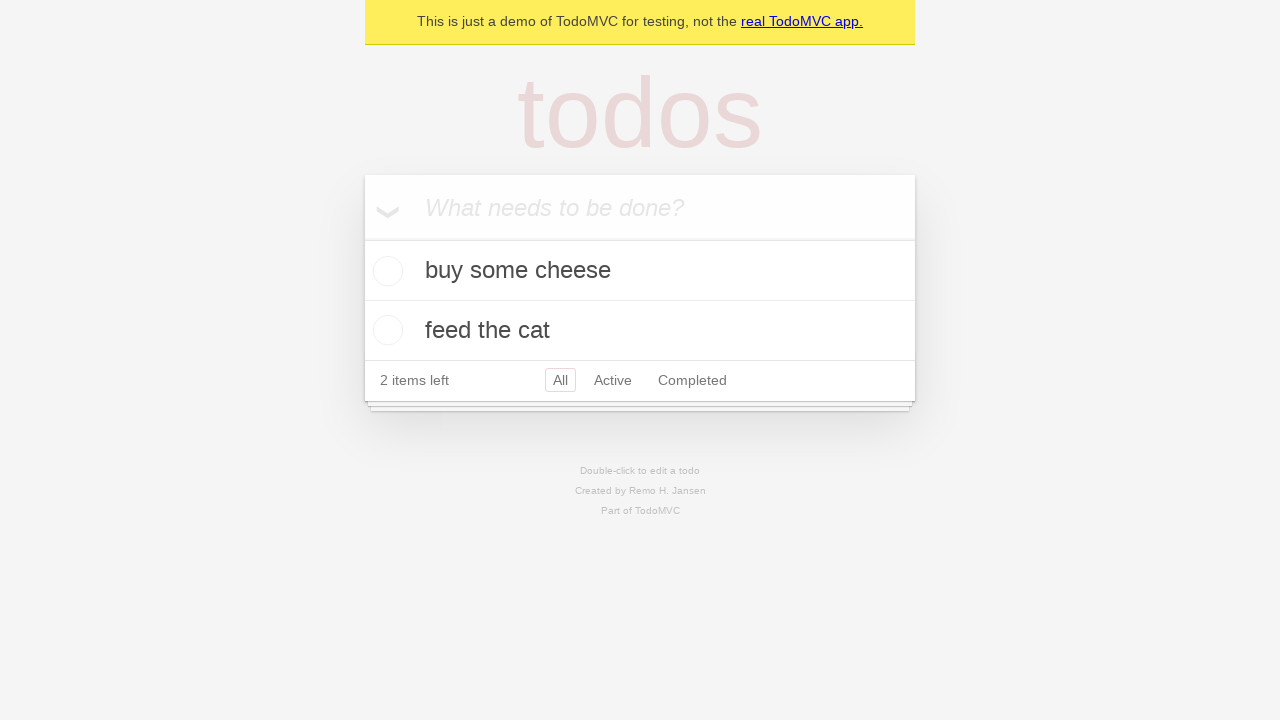

Filled todo input with 'book a doctors appointment' on internal:attr=[placeholder="What needs to be done?"i]
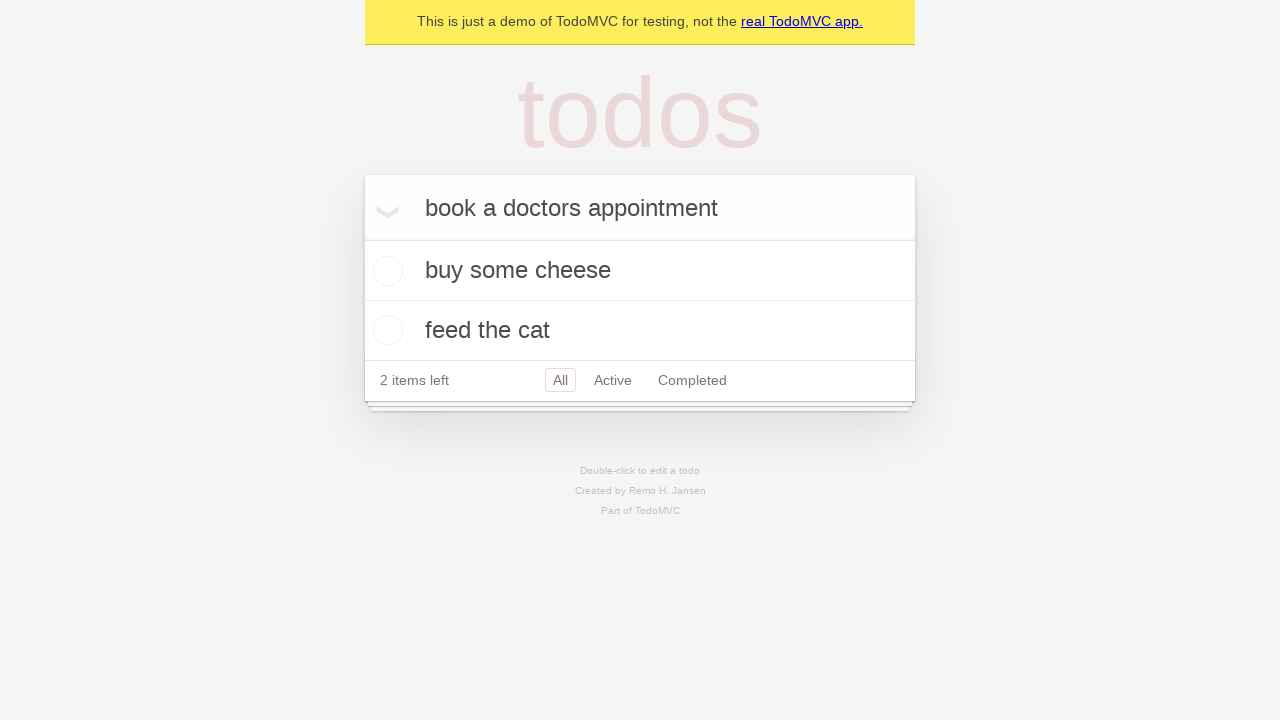

Pressed Enter to add third todo item on internal:attr=[placeholder="What needs to be done?"i]
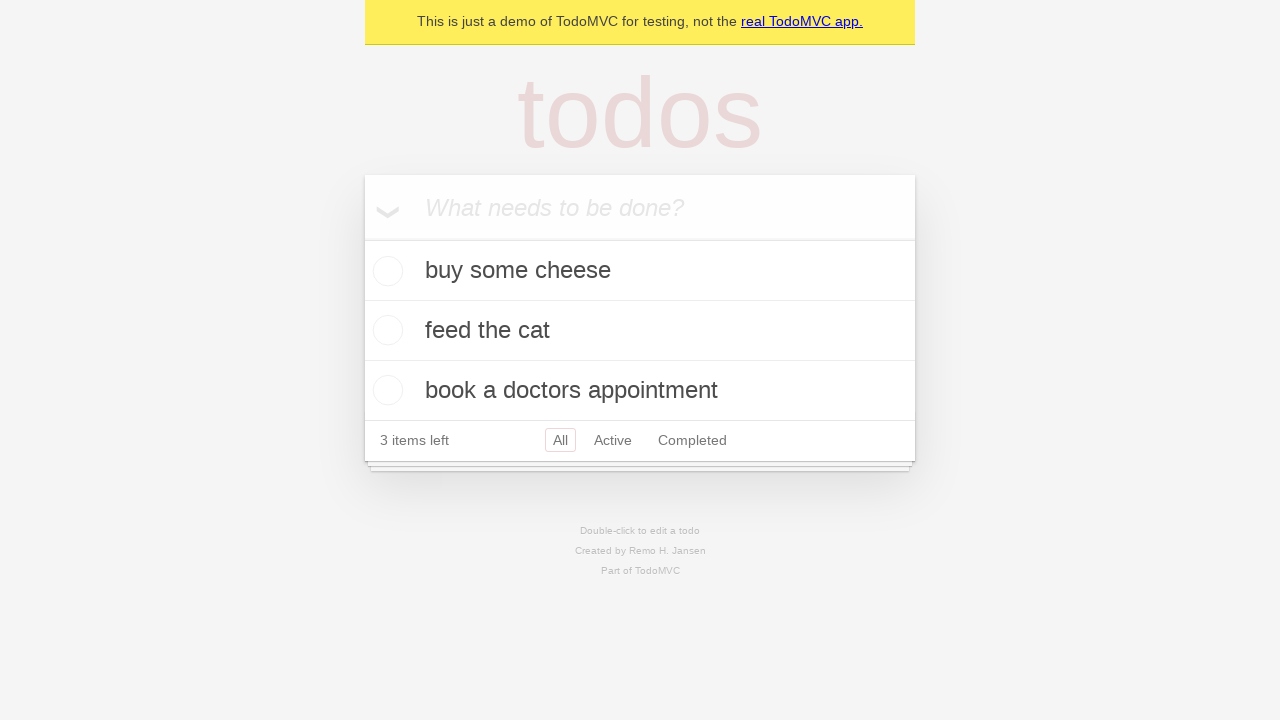

Checked the second todo item checkbox at (385, 330) on internal:testid=[data-testid="todo-item"s] >> nth=1 >> internal:role=checkbox
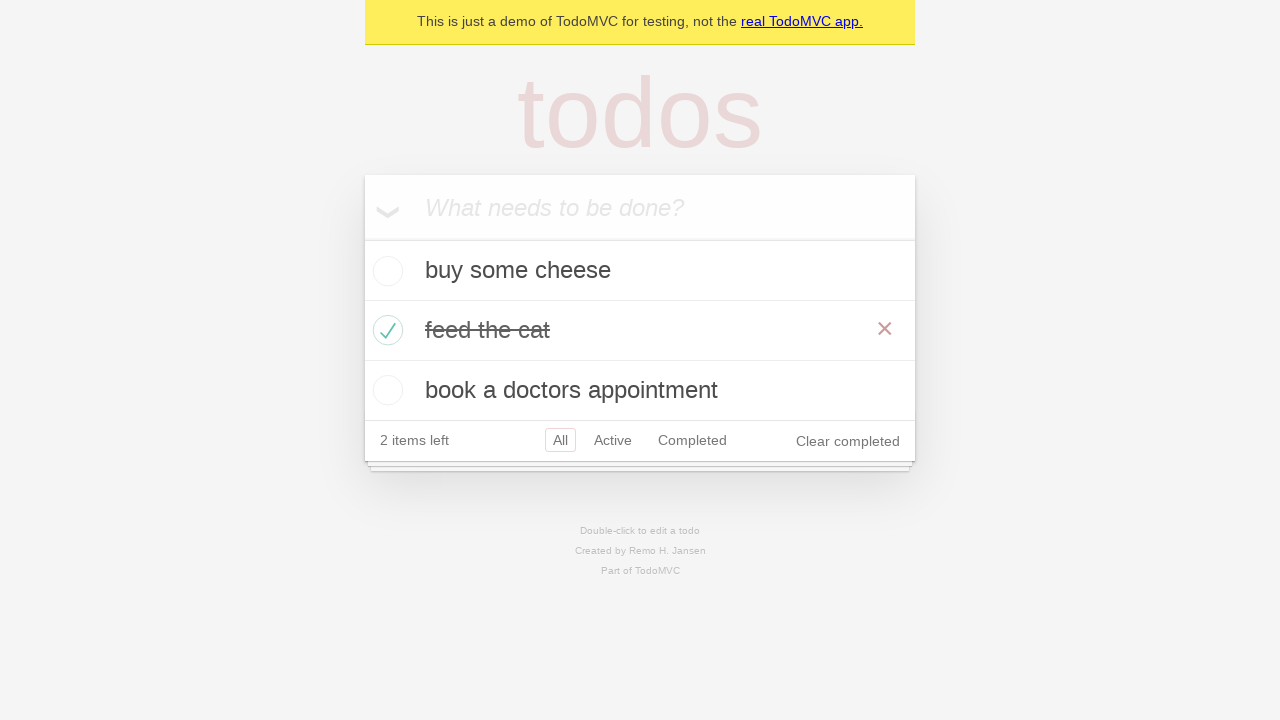

Clicked 'All' filter link at (560, 440) on internal:role=link[name="All"i]
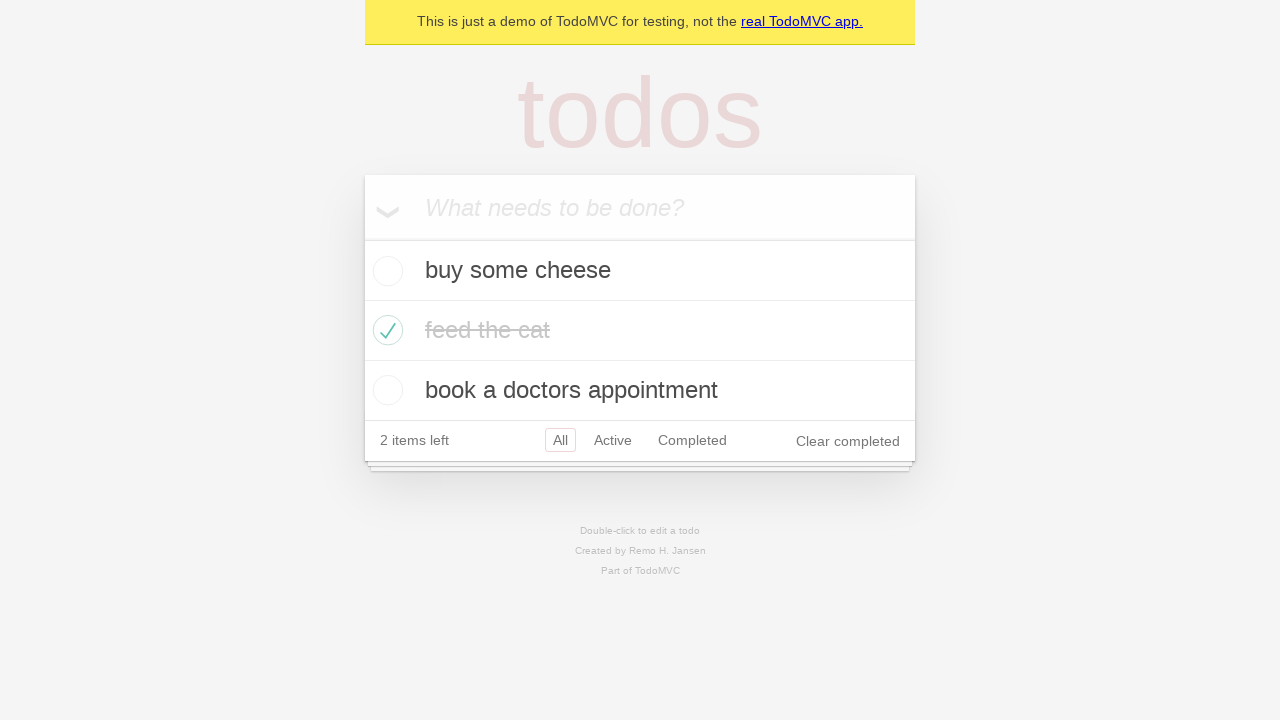

Clicked 'Active' filter link at (613, 440) on internal:role=link[name="Active"i]
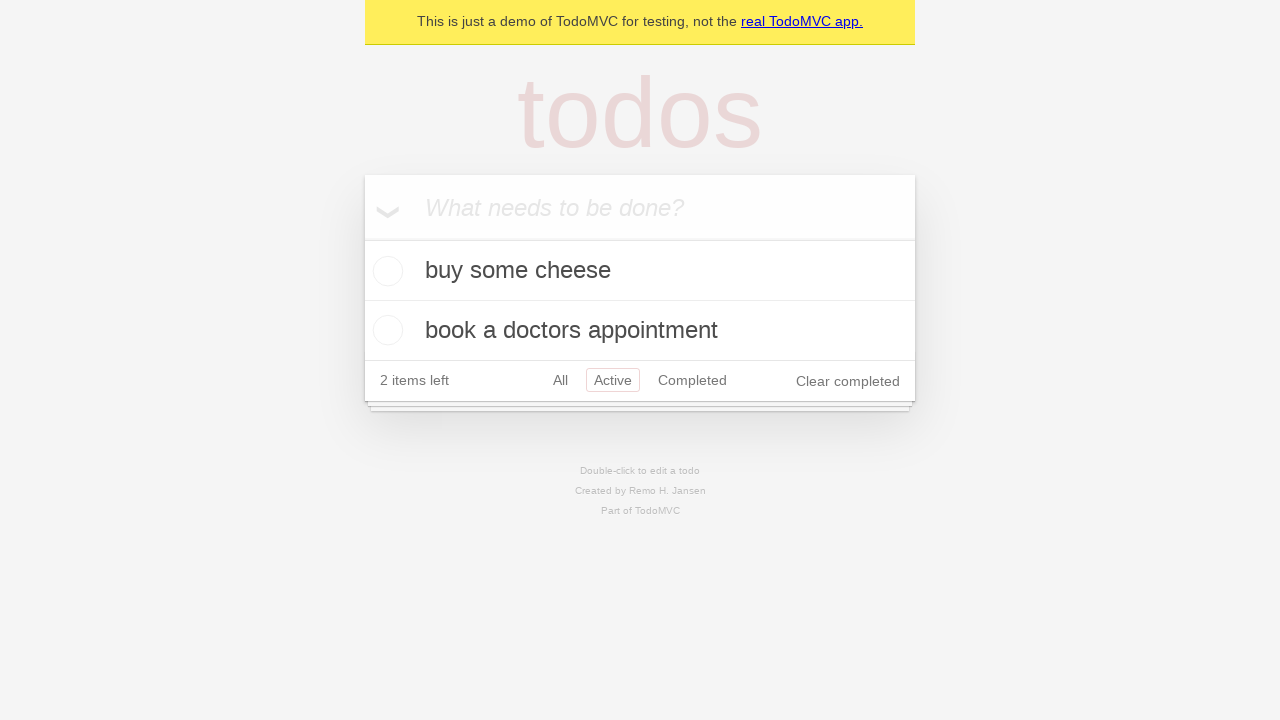

Clicked 'Completed' filter link at (692, 380) on internal:role=link[name="Completed"i]
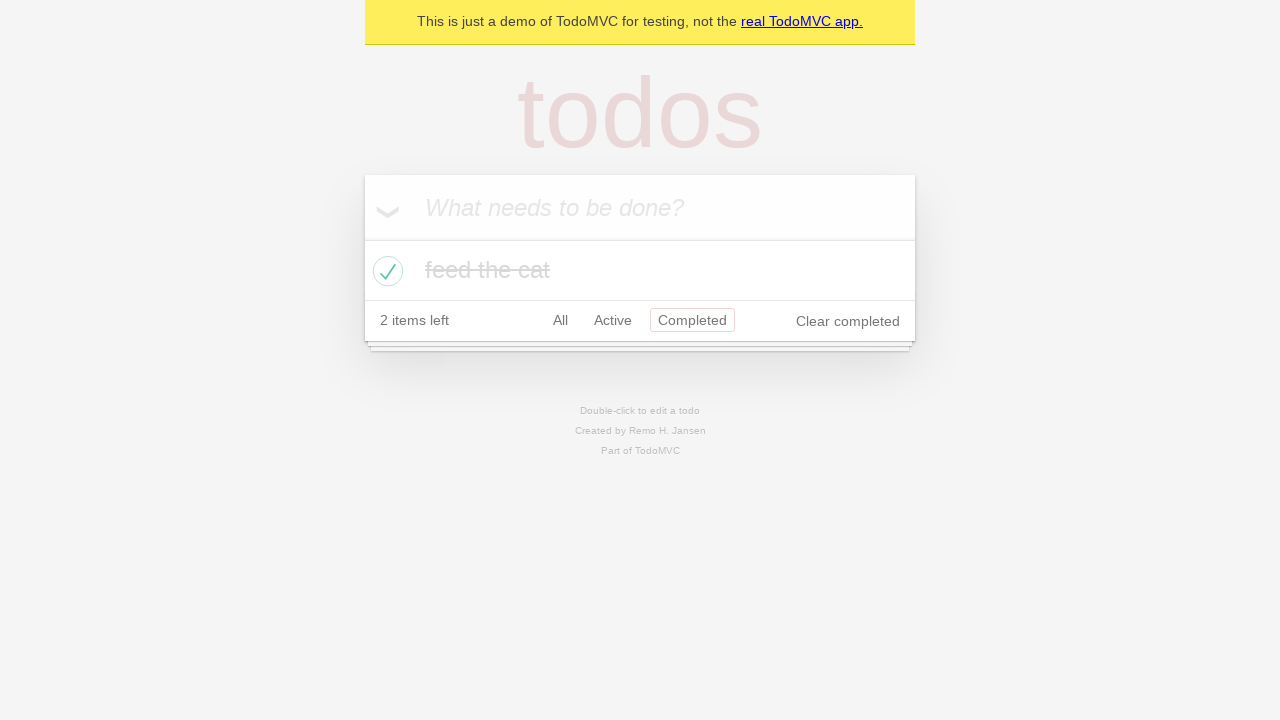

Navigated back to Active filter view
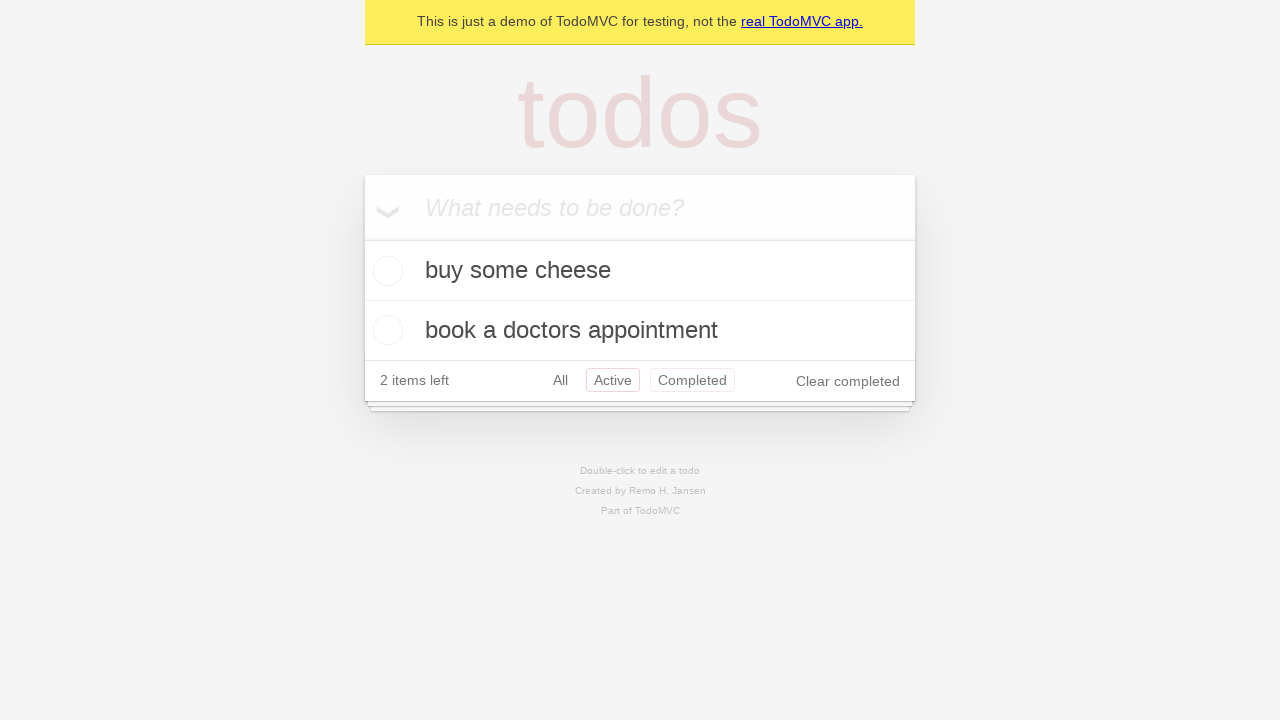

Navigated back to All filter view
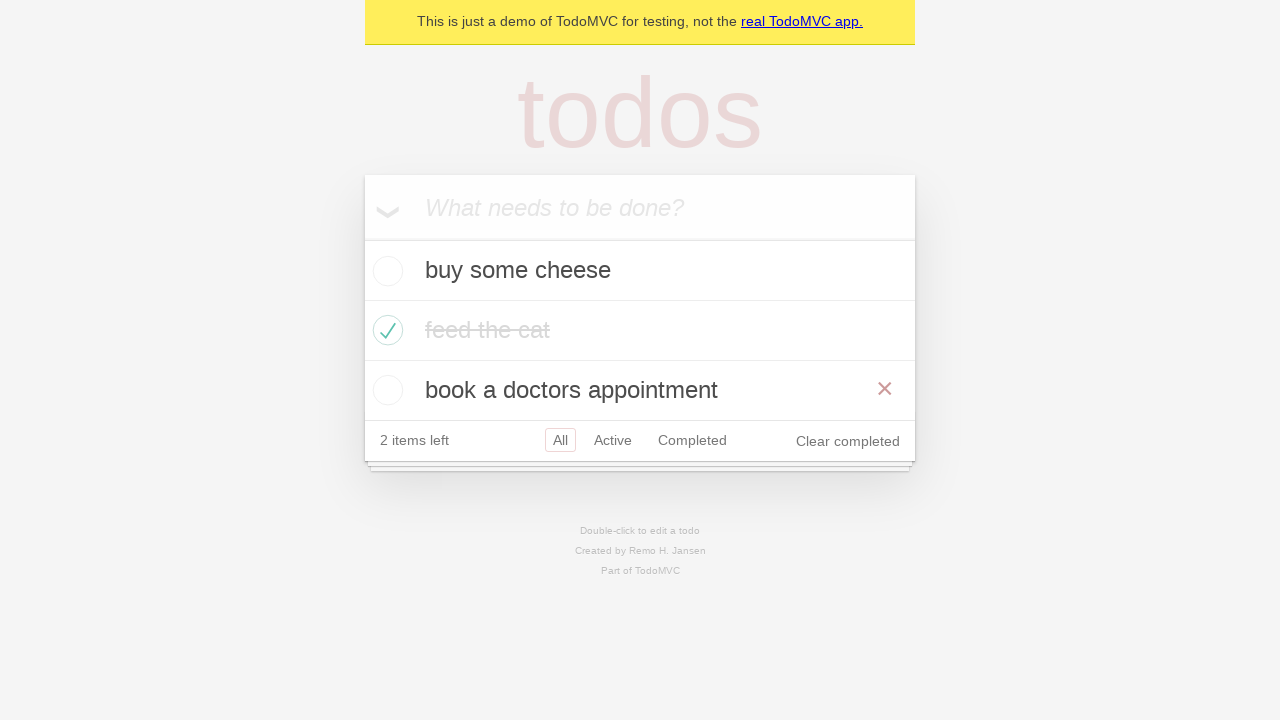

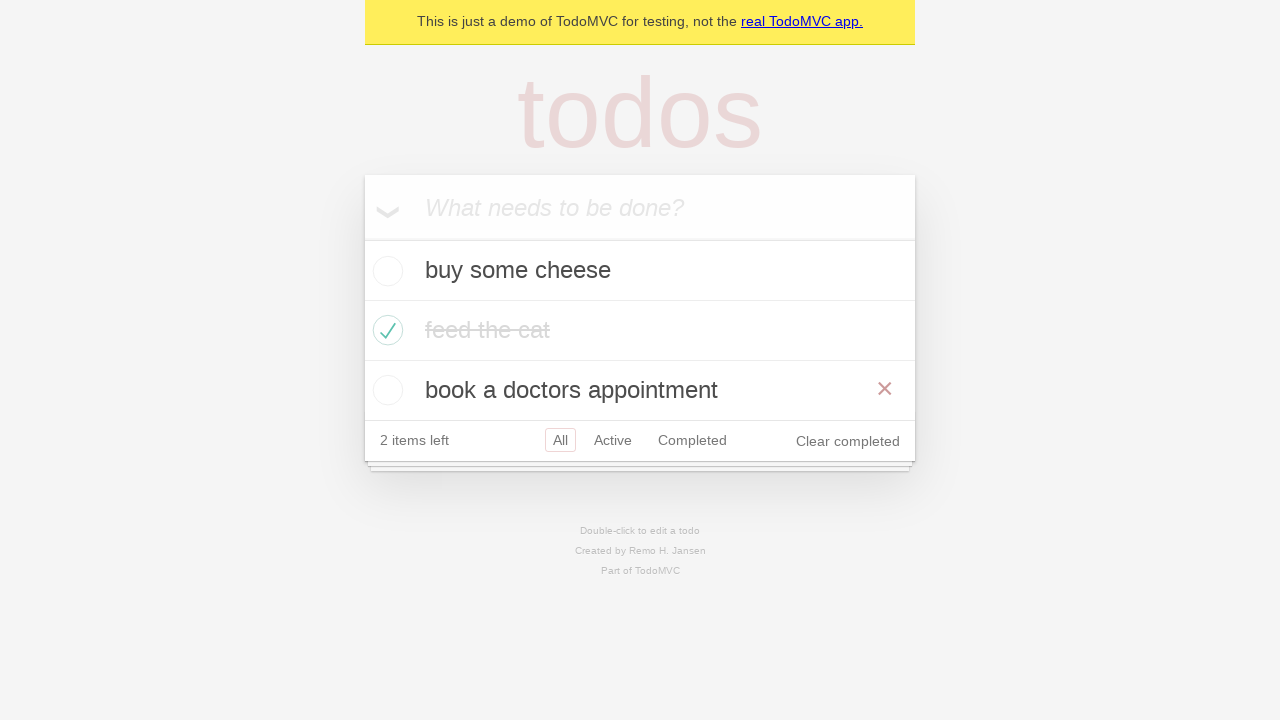